Navigates to Rediffmail login page and fills the username field with test data

Starting URL: https://mail.rediff.com/cgi-bin/login.cgi

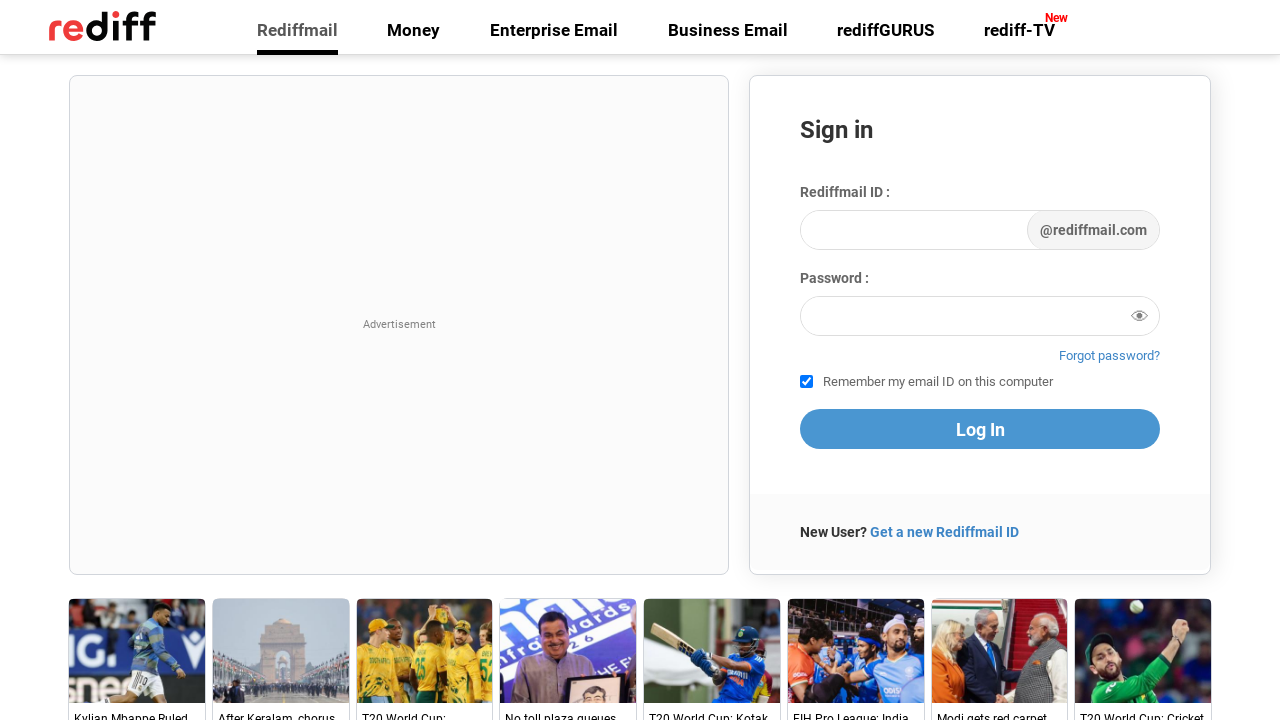

Filled username field with 'Test' on #login1
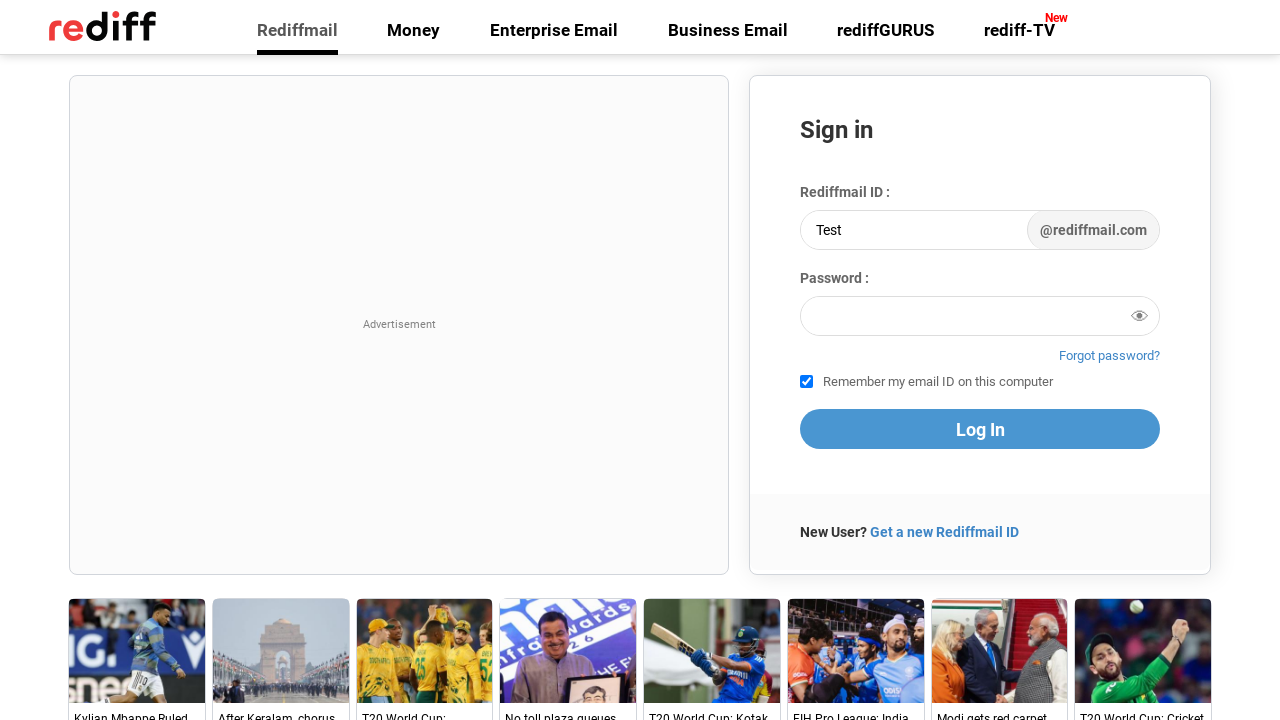

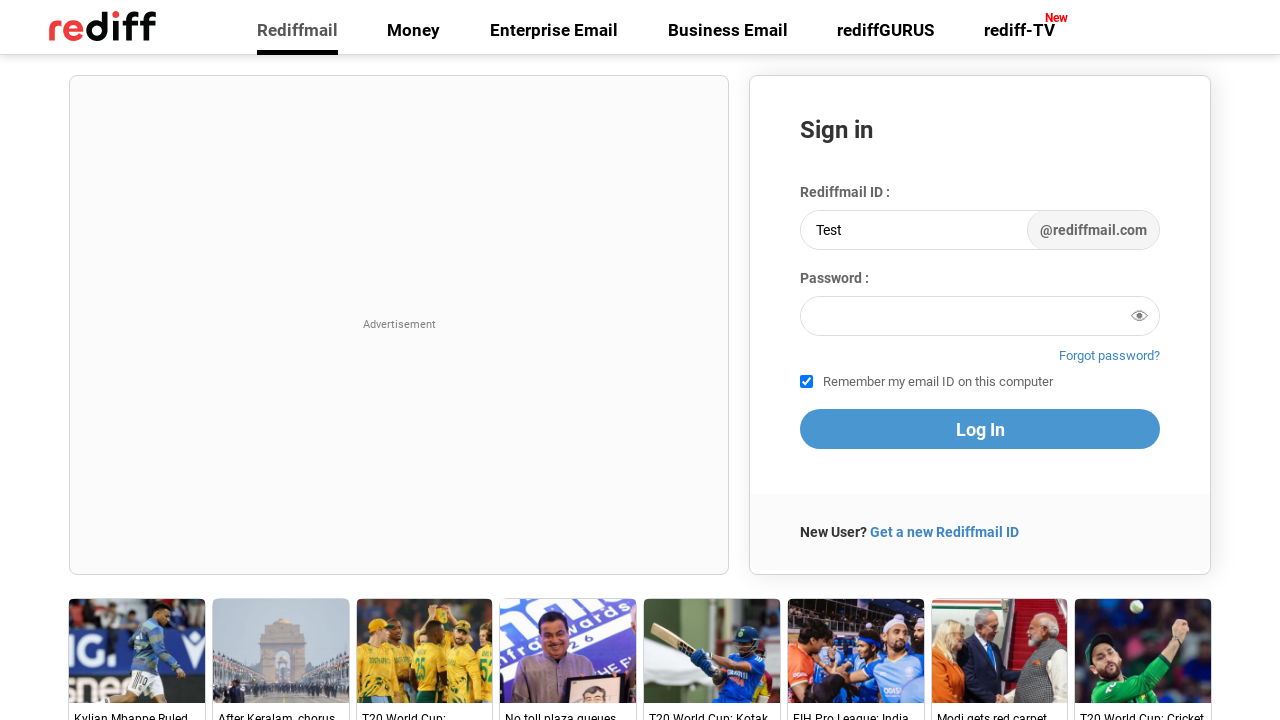